Opens a browser, navigates to the QA Bible Selenium practice page, and maximizes the window to verify basic browser navigation works.

Starting URL: https://selenium.qabible.in/index.php

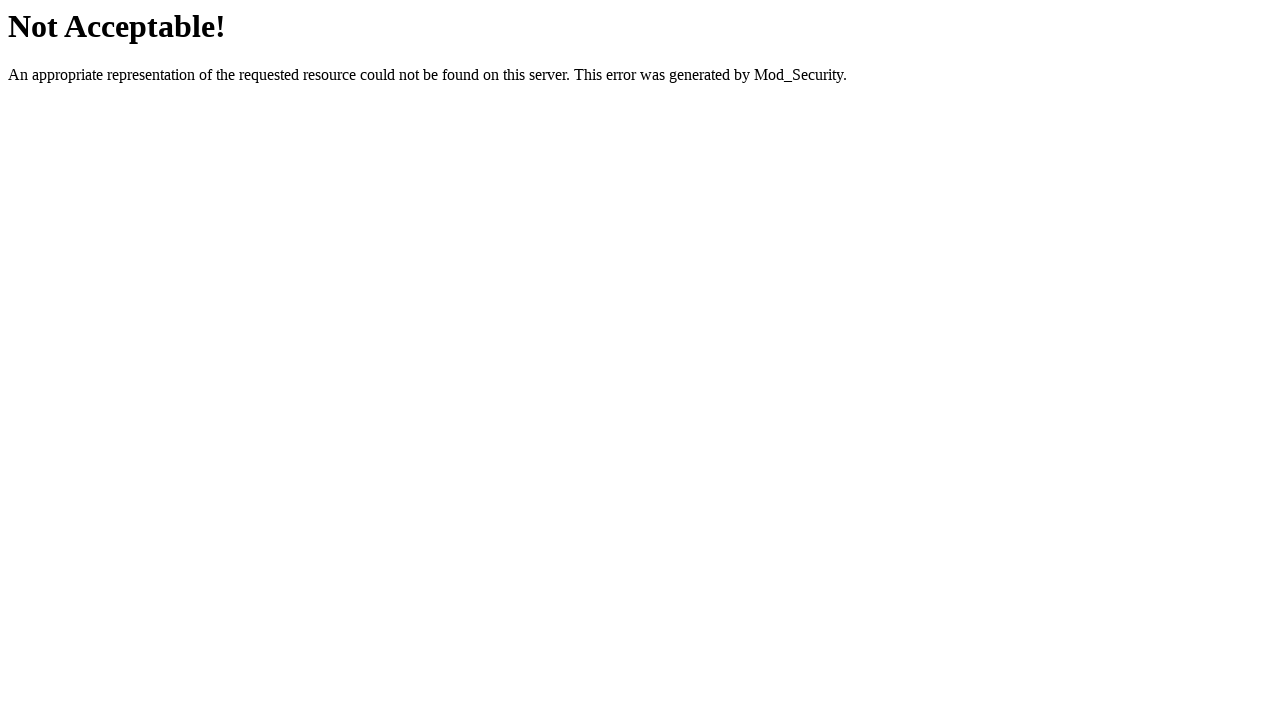

Set viewport size to 1920x1080 to maximize window
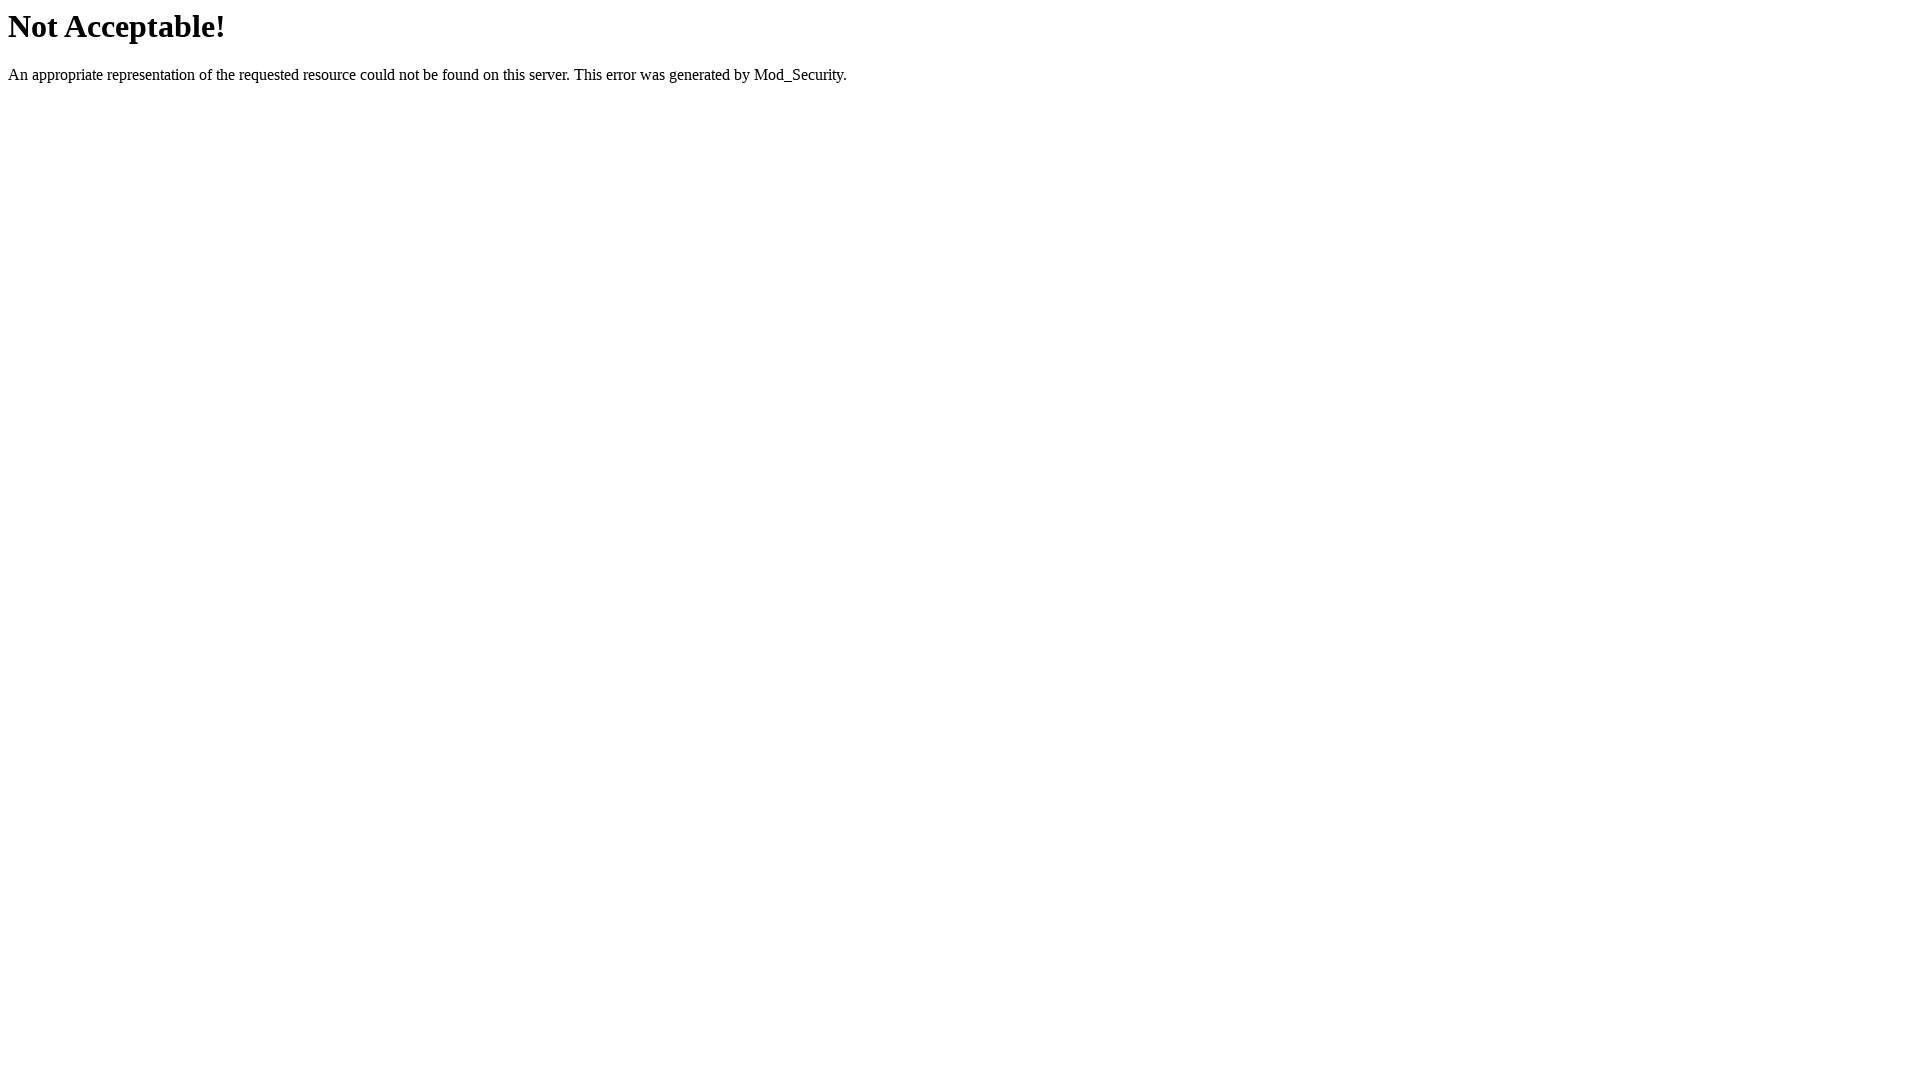

Waited for page to fully load (domcontentloaded state)
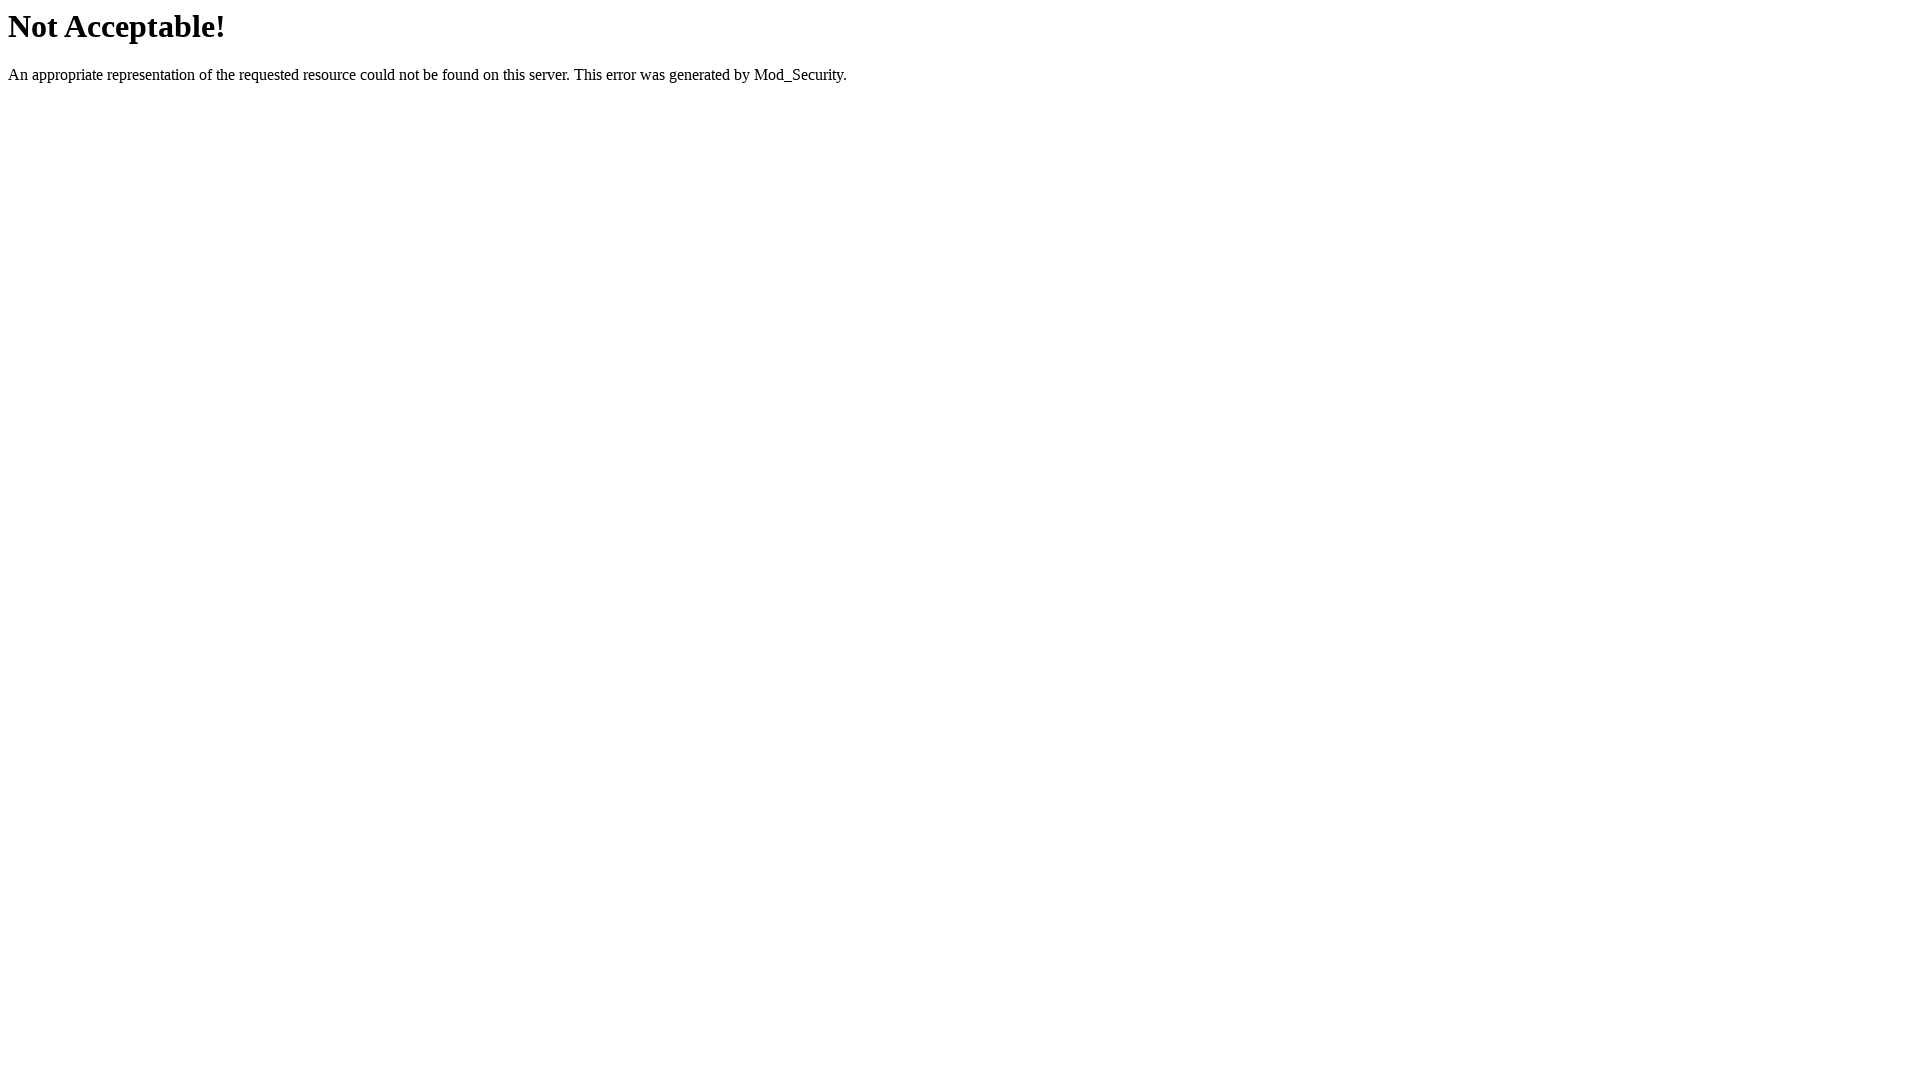

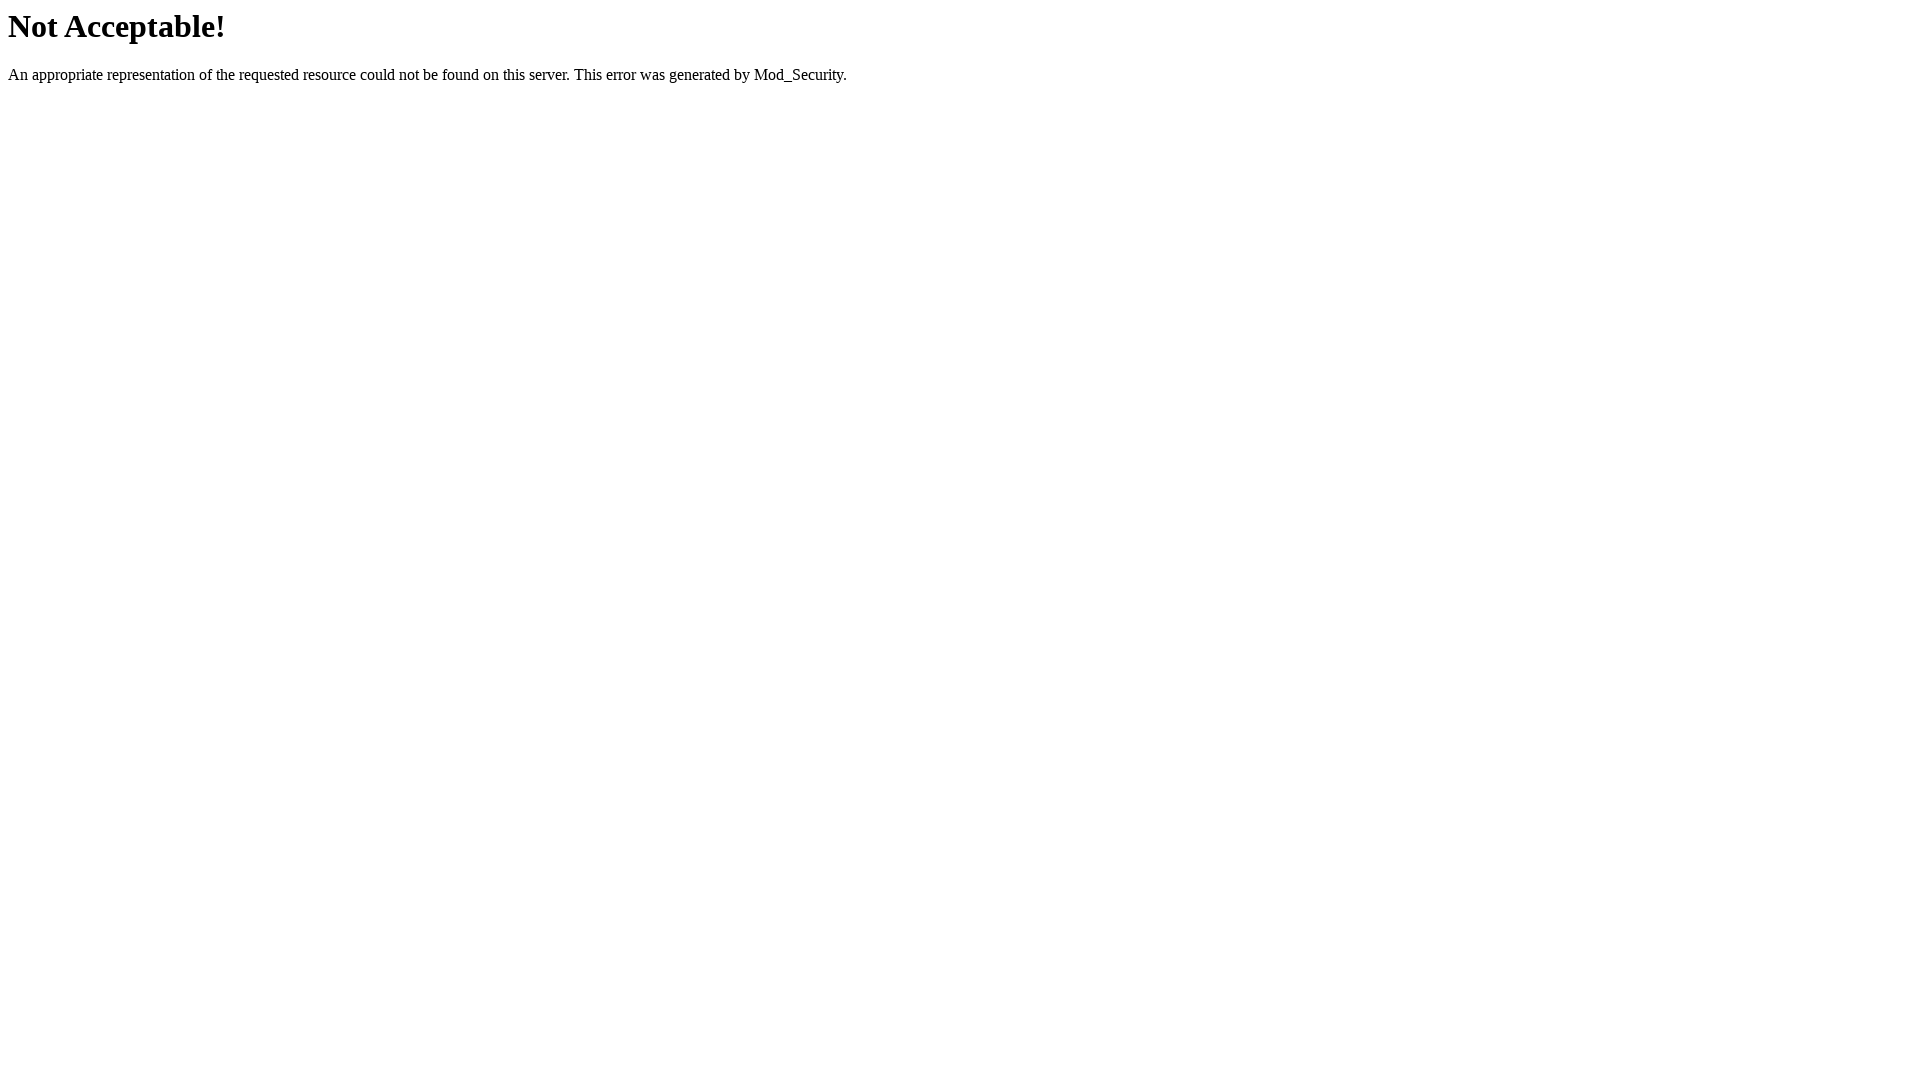